Tests JavaScript confirm dialog by clicking the second alert button, verifying the confirm text, and dismissing it

Starting URL: https://the-internet.herokuapp.com/javascript_alerts

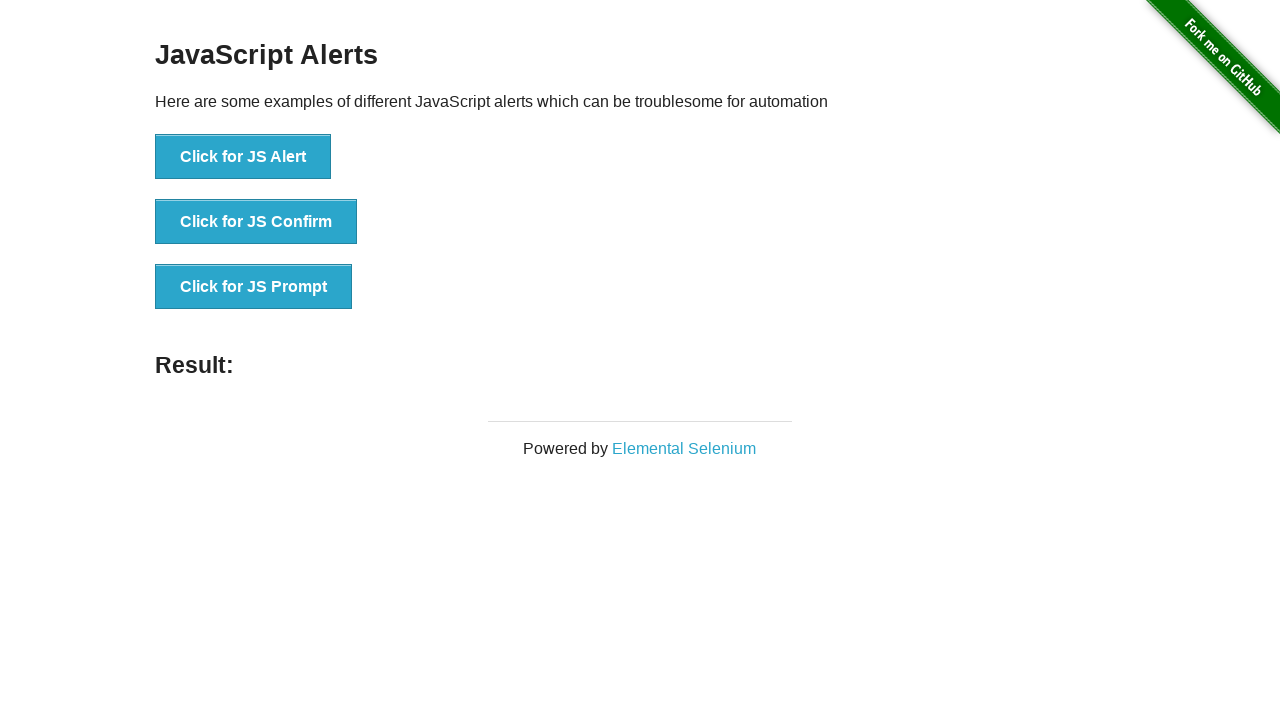

Clicked the second alert button to trigger confirm dialog at (256, 222) on (//button)[2]
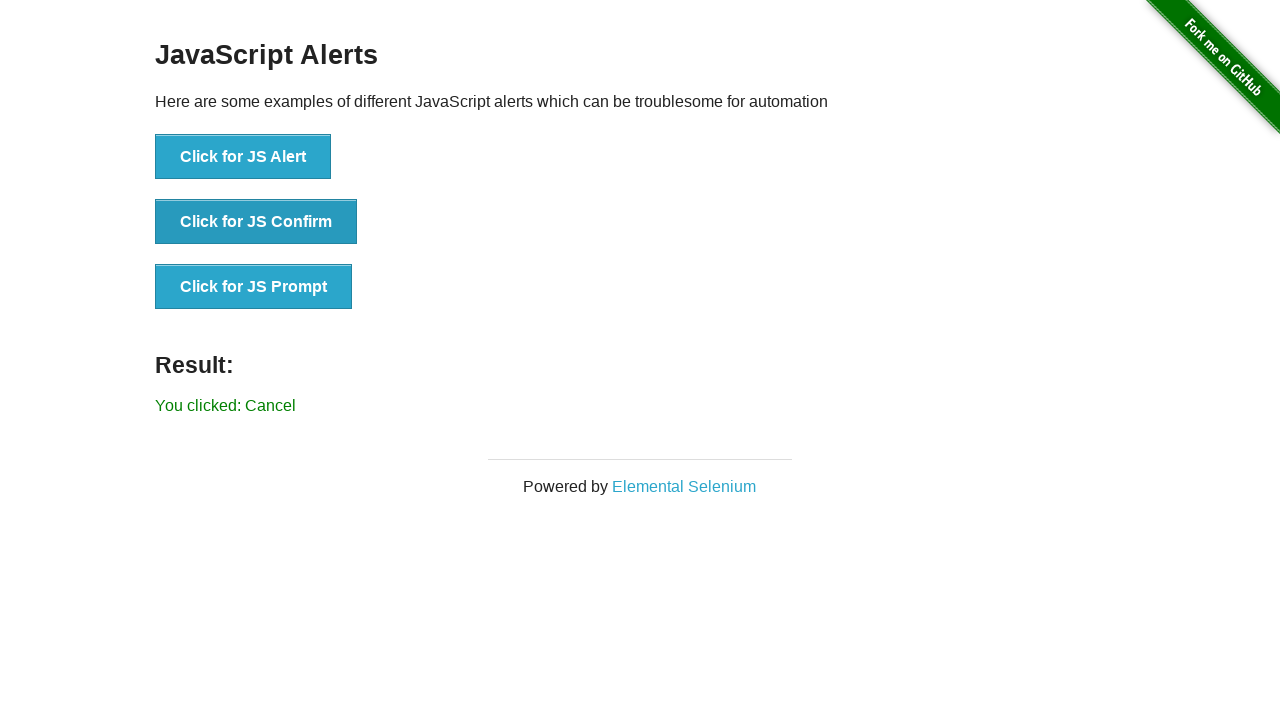

Set up dialog handler to dismiss confirm dialog
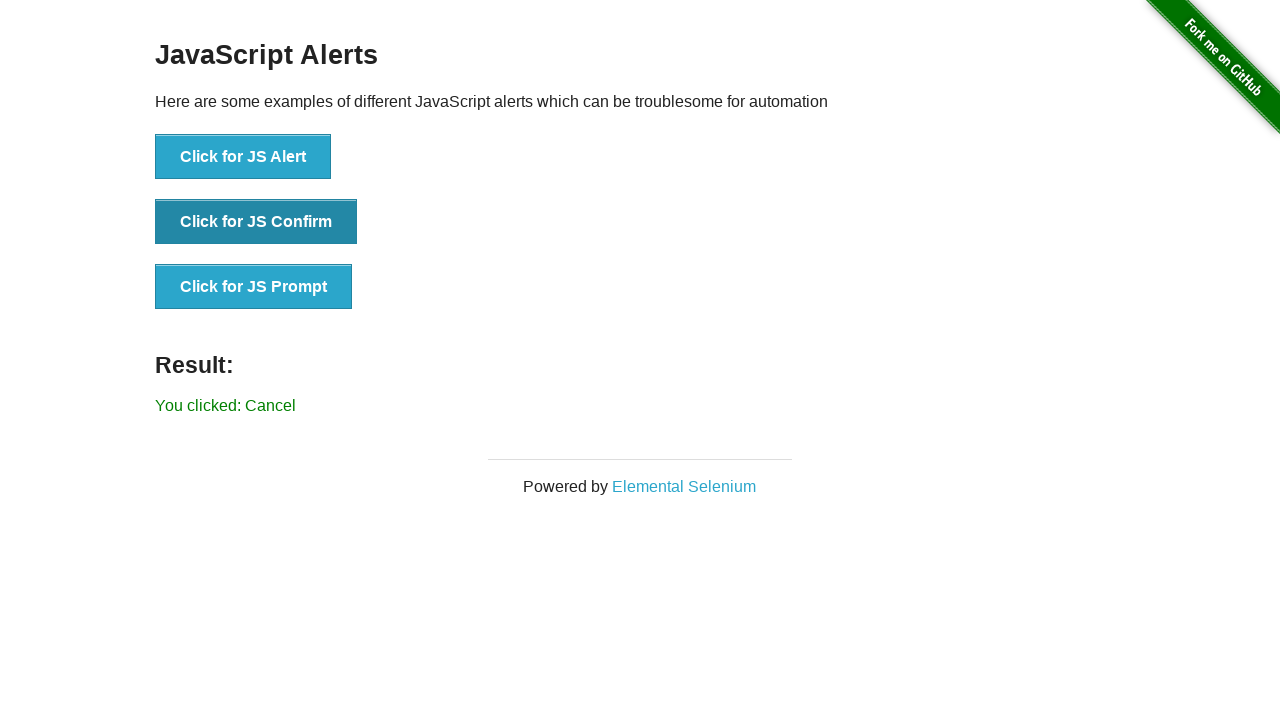

Verified confirm dialog was dismissed - result text shows 'You clicked: Cancel'
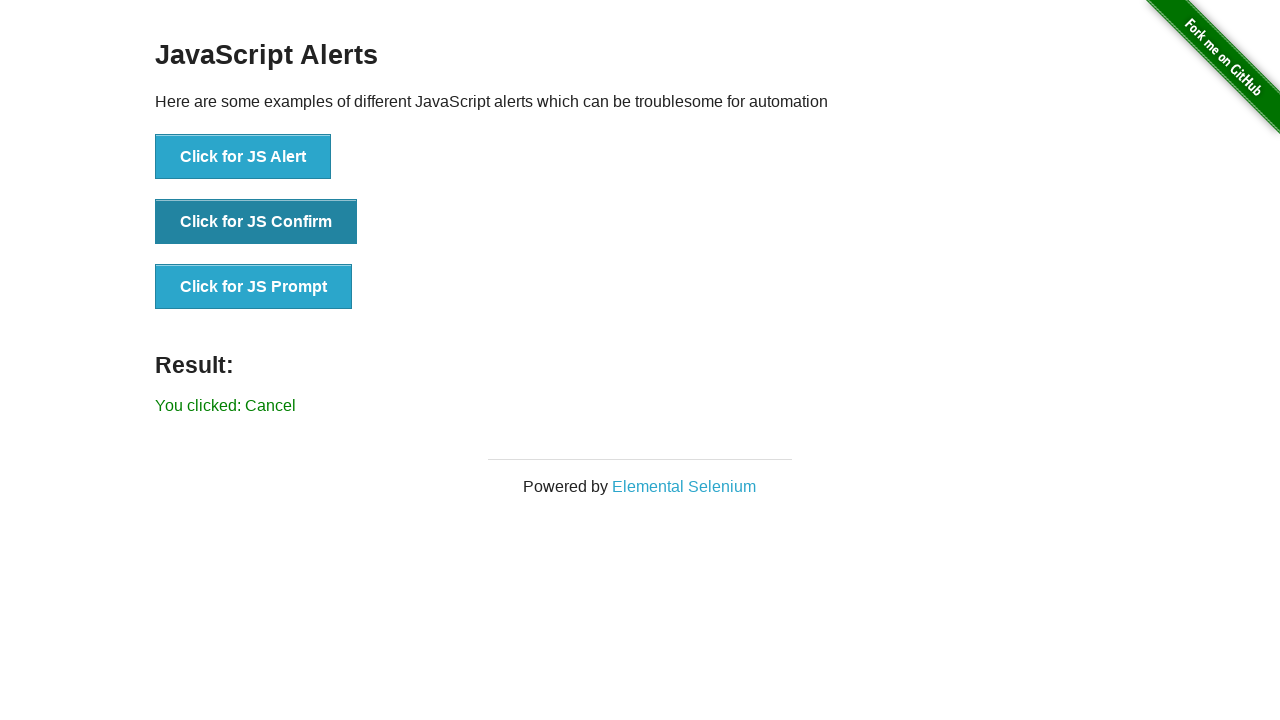

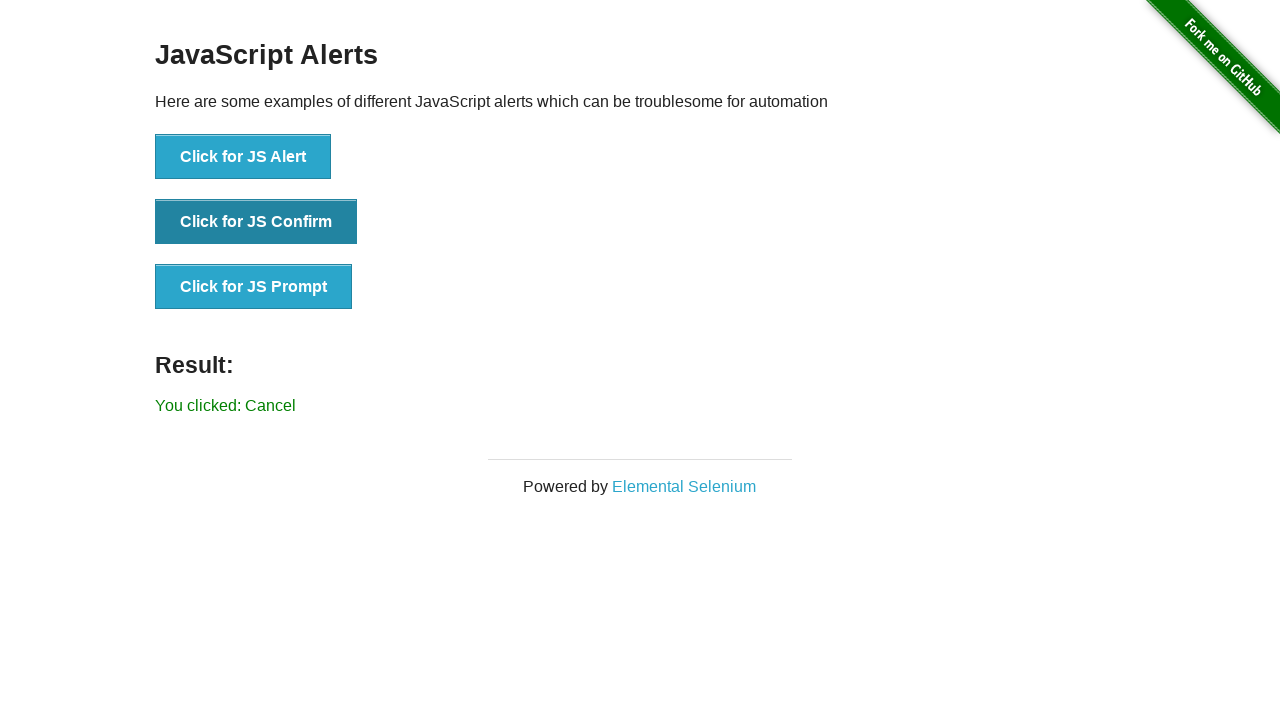